Tests browser window manipulation by setting the window size to 200x300 pixels and then repositioning the window to coordinates (300, 400)

Starting URL: https://www.youtube.com/

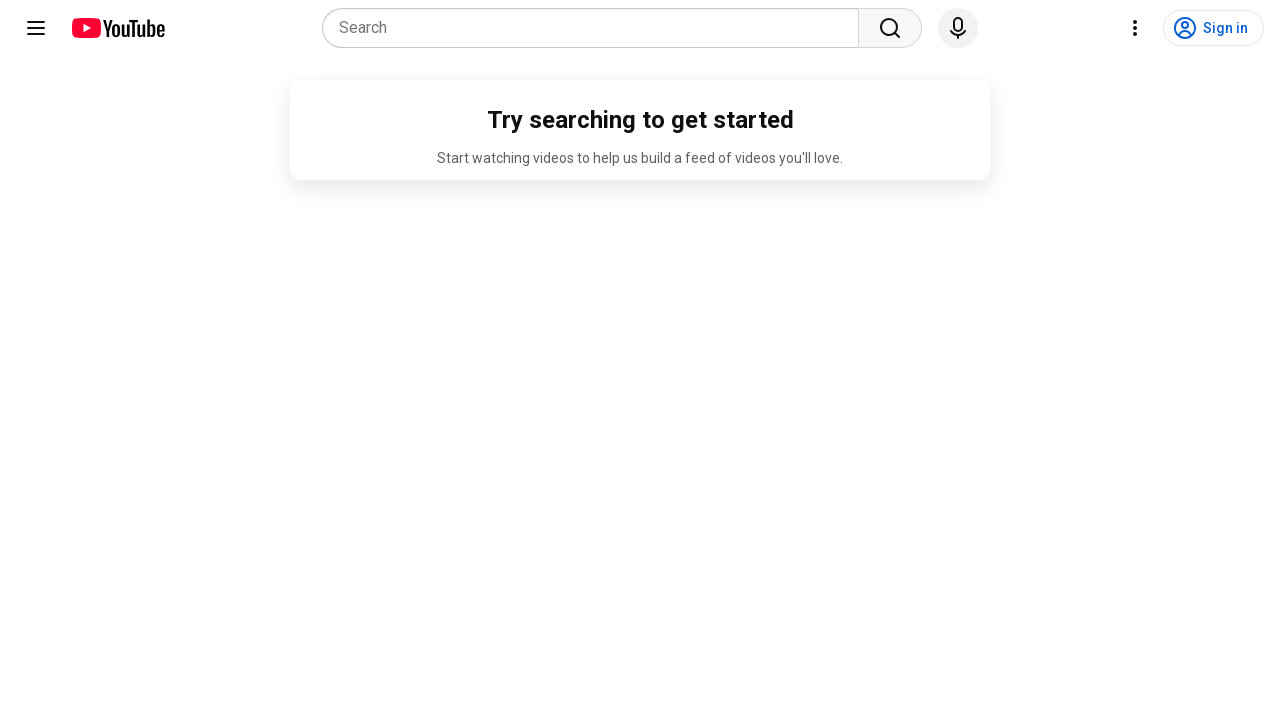

Set viewport size to 200x300 pixels
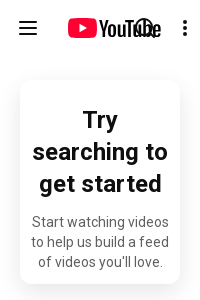

Waited 4 seconds to observe viewport size change
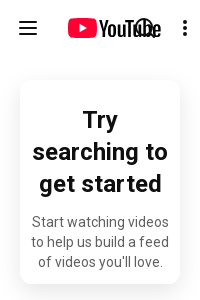

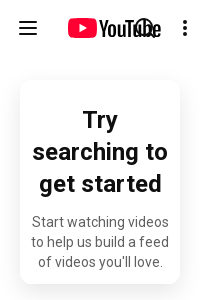